Tests window handling functionality by navigating to a page, opening a new window, switching between parent and child windows, and verifying text in each window

Starting URL: https://the-internet.herokuapp.com/

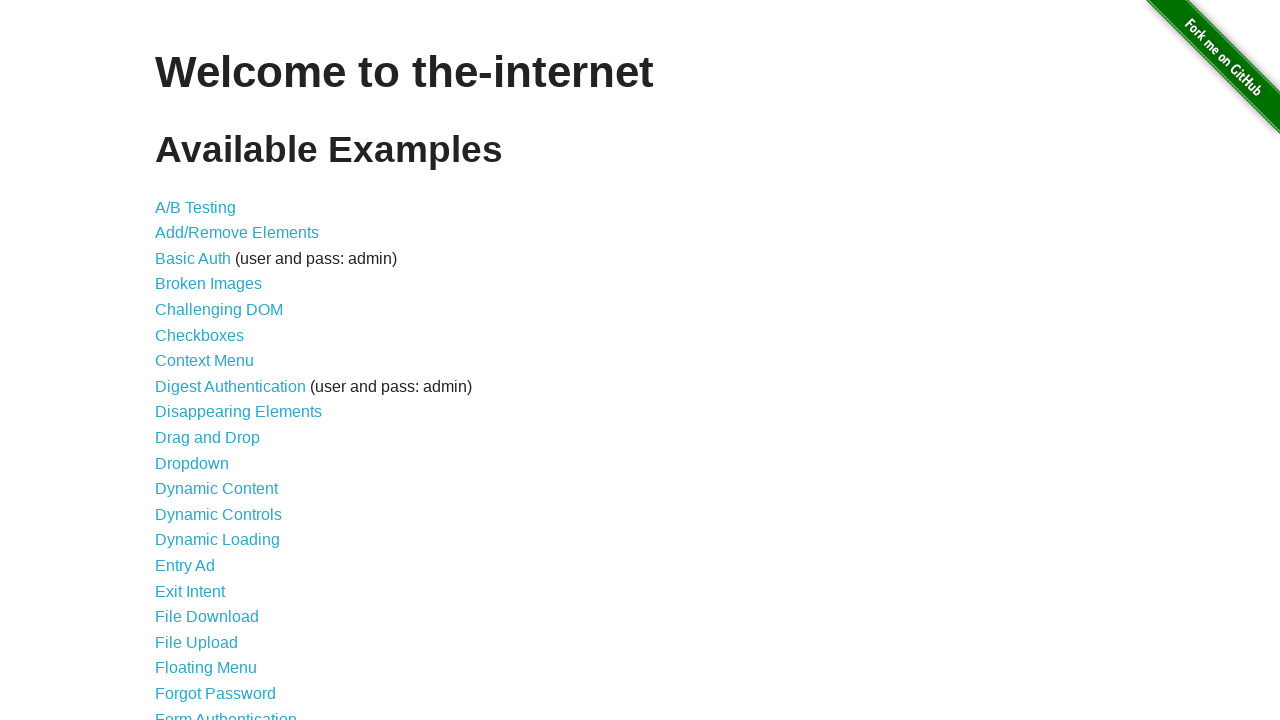

Clicked on Multiple Windows link at (218, 369) on xpath=//a[text()='Multiple Windows']
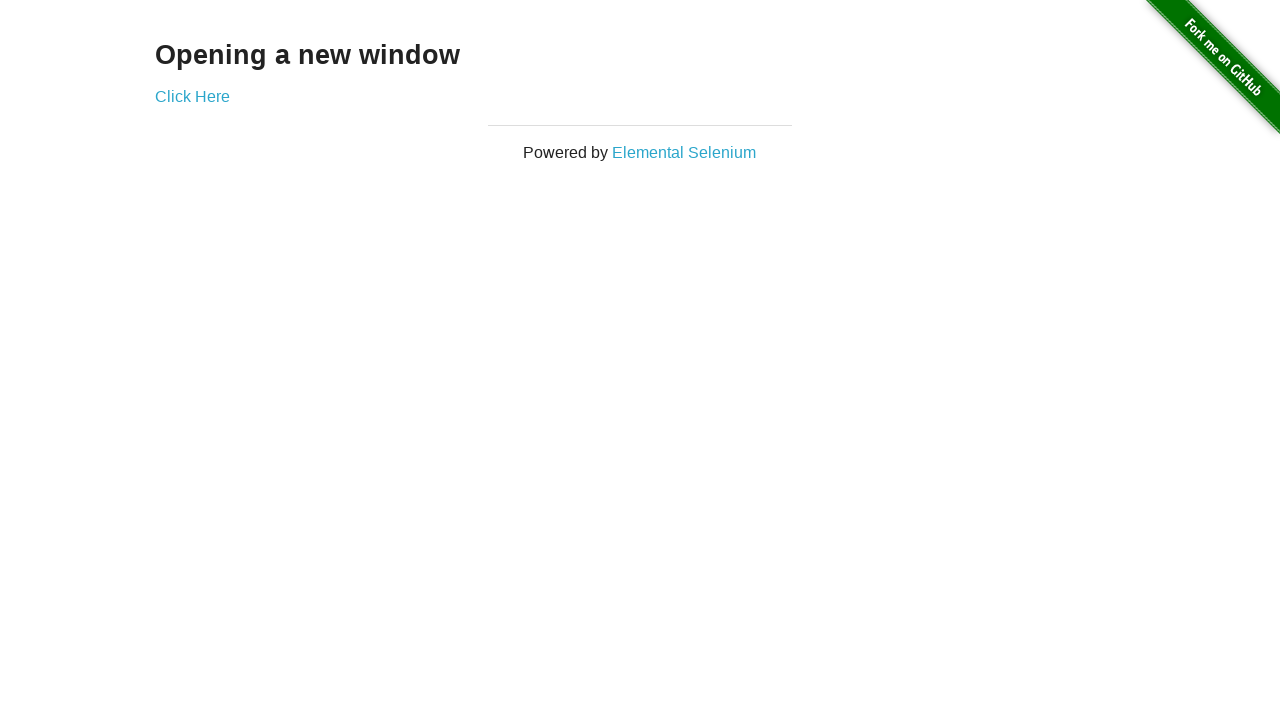

Opened new window by clicking 'Click Here' link at (192, 96) on xpath=//a[text()='Click Here']
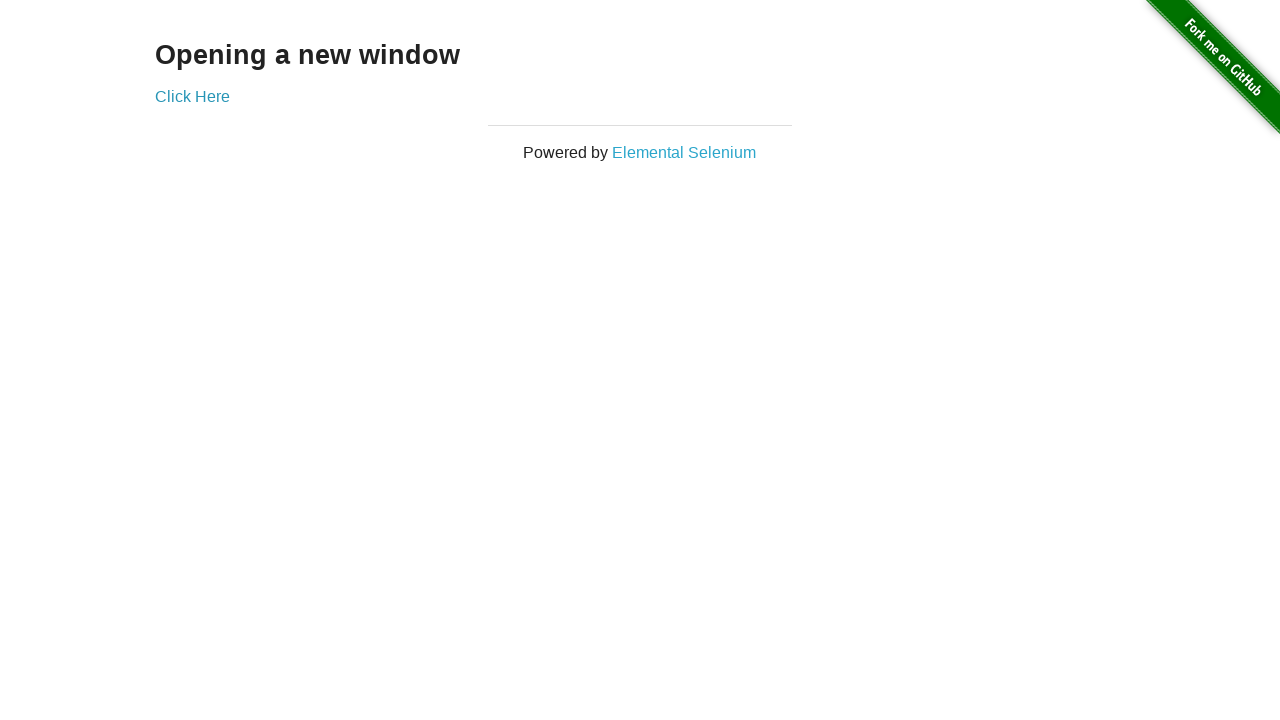

Verified 'New Window' heading is present in child window
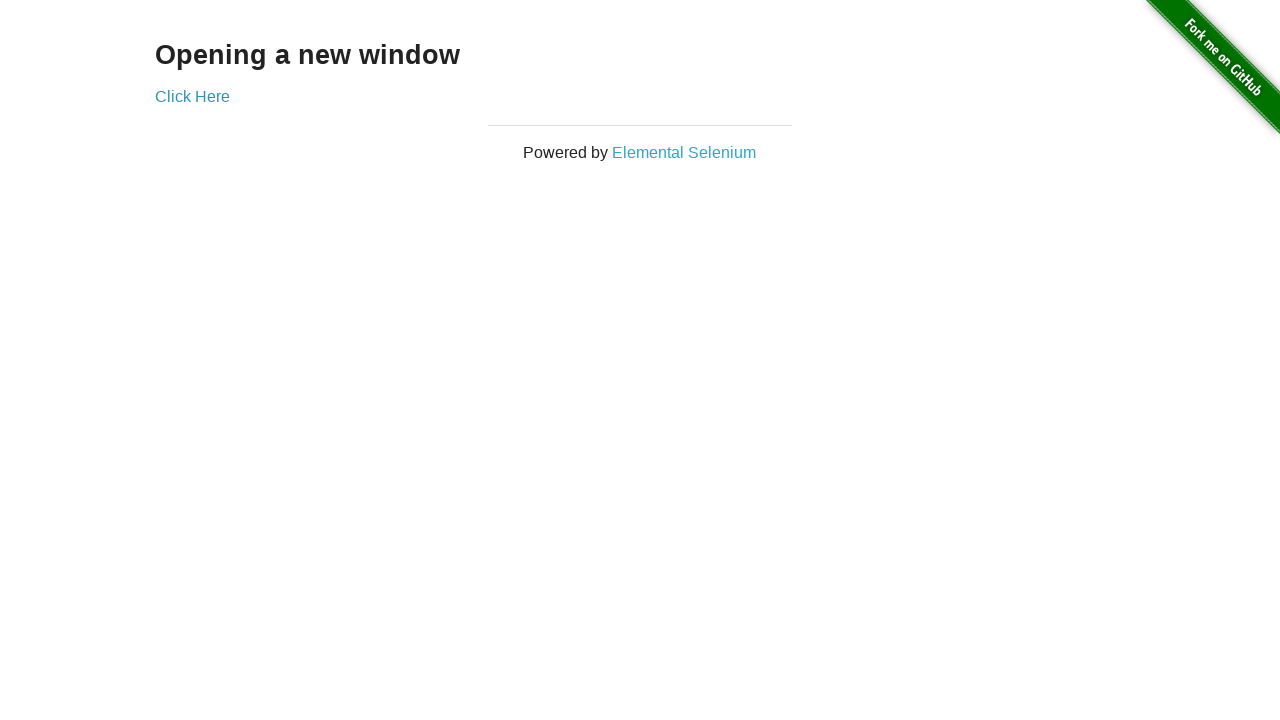

Verified 'Opening a new window' heading is present in parent window
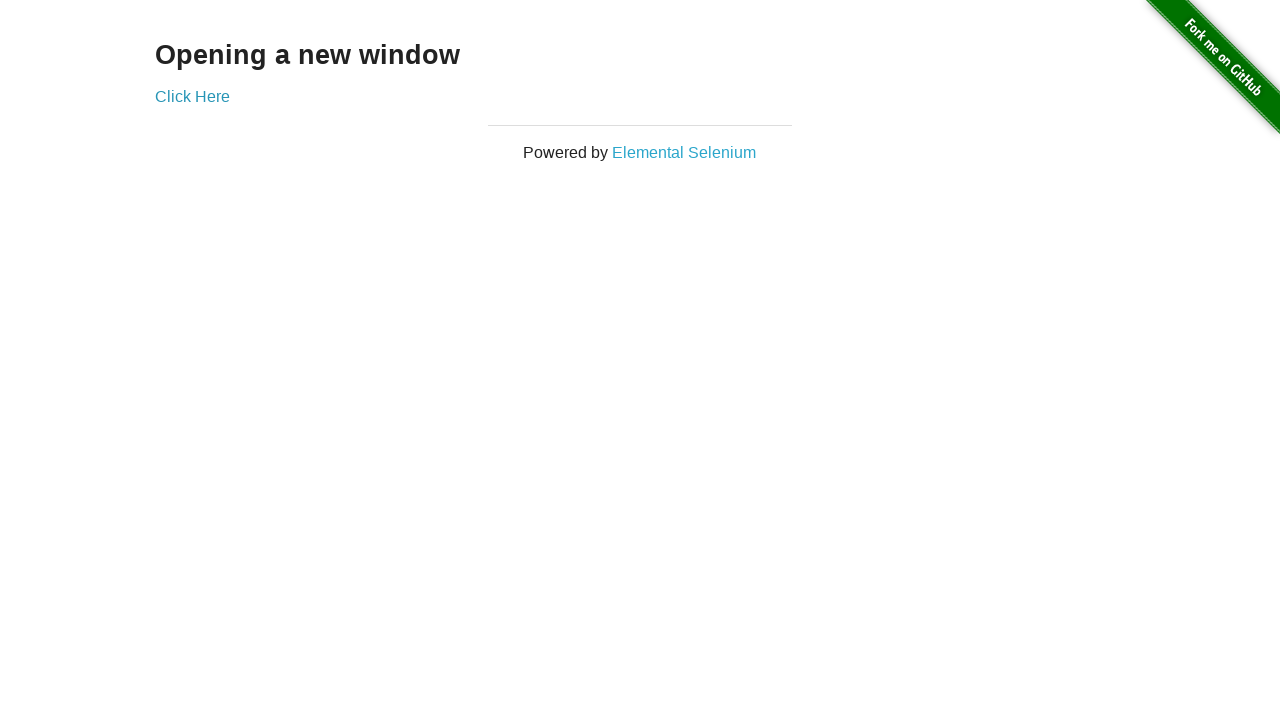

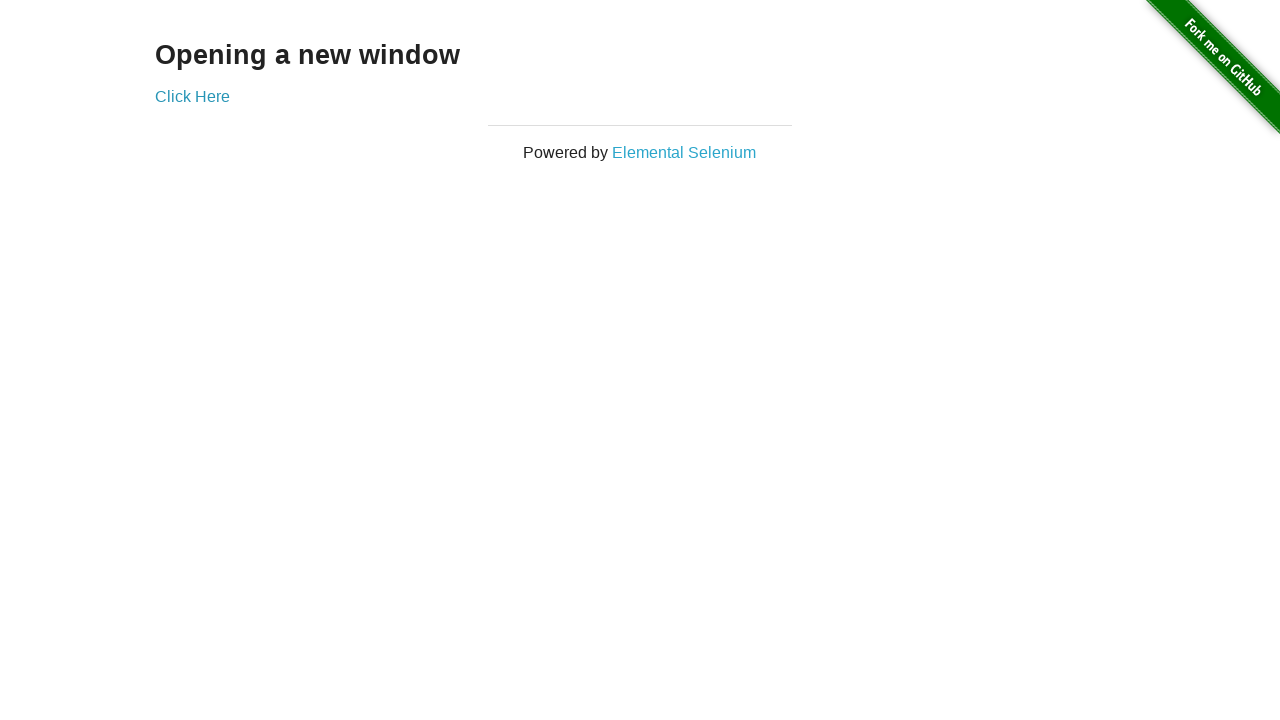